Navigates to the Broken Links - Images page and verifies that the broken image is present but not properly displayed.

Starting URL: https://demoqa.com/

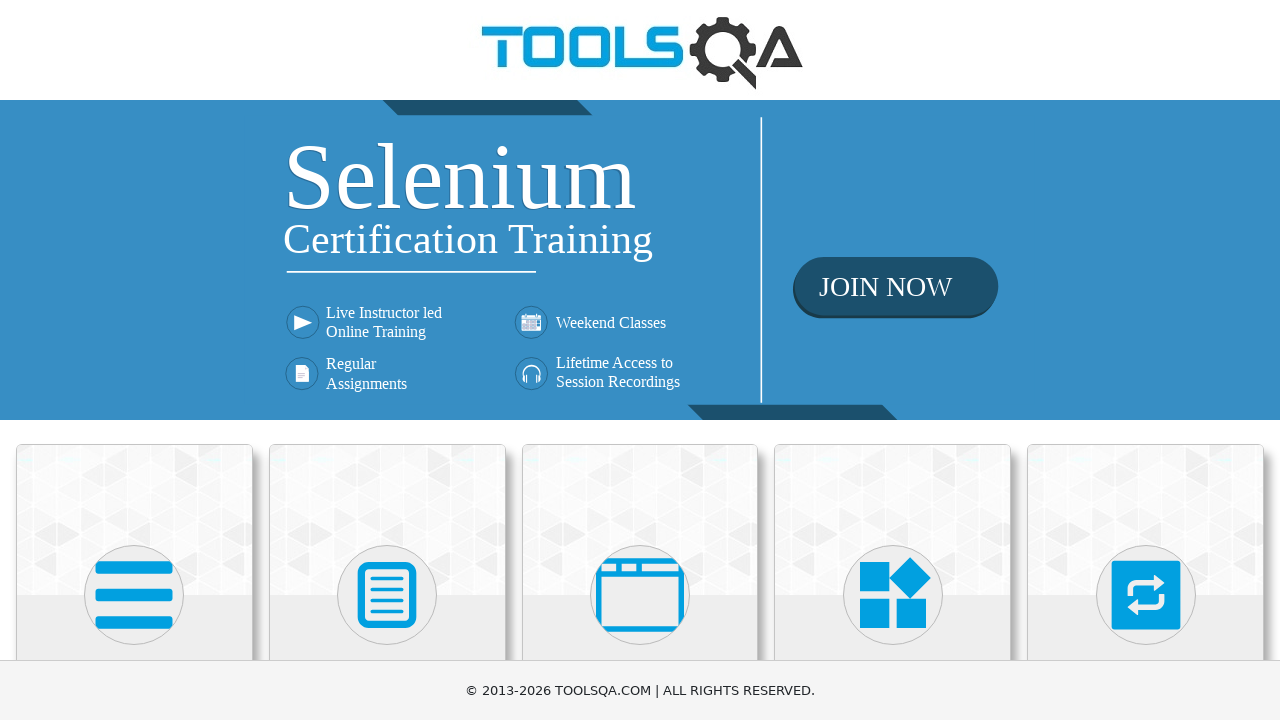

Clicked on Elements card on homepage at (134, 520) on div.card:has-text('Elements')
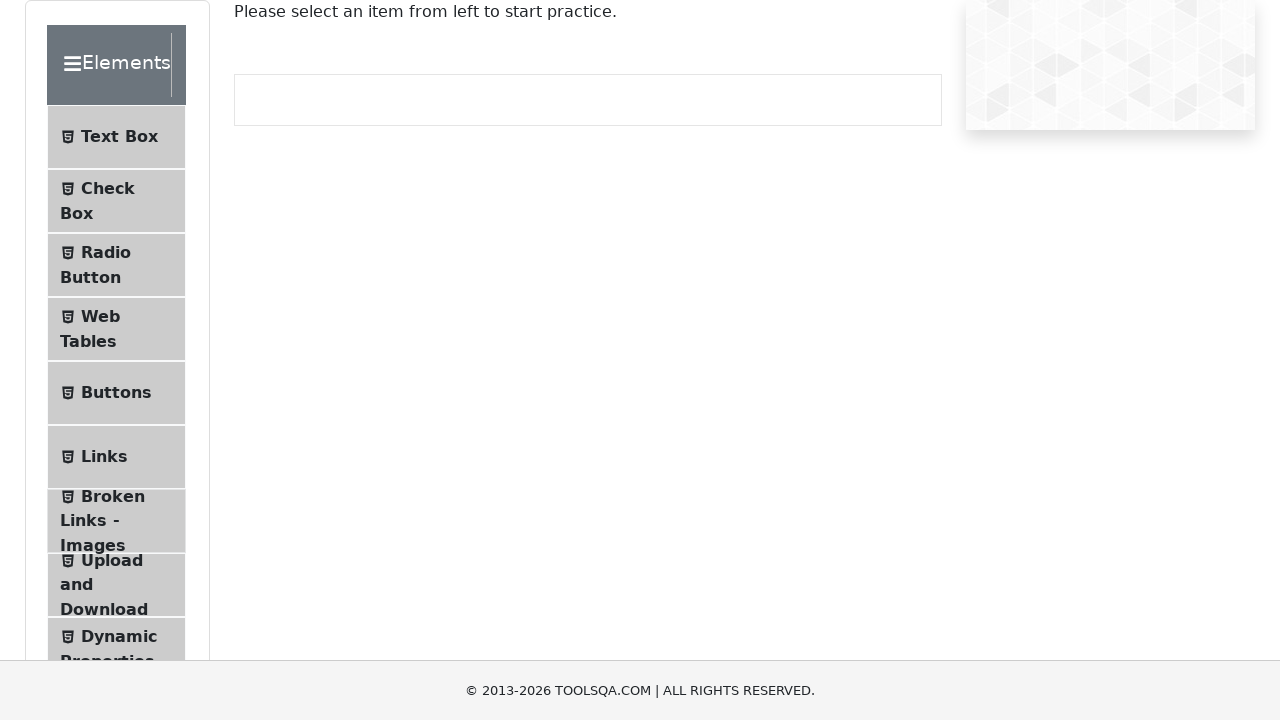

Clicked on Broken Links - Images menu item at (113, 496) on span:has-text('Broken Links - Images')
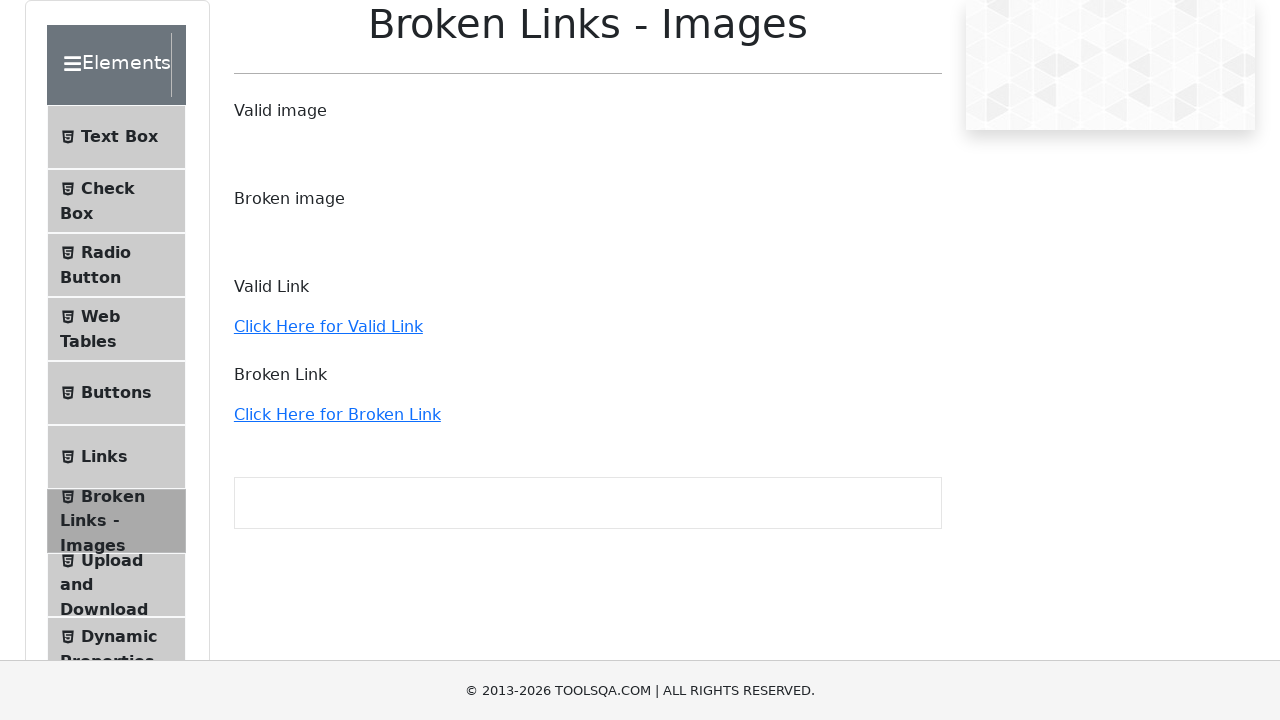

Broken image element is present and attached to DOM
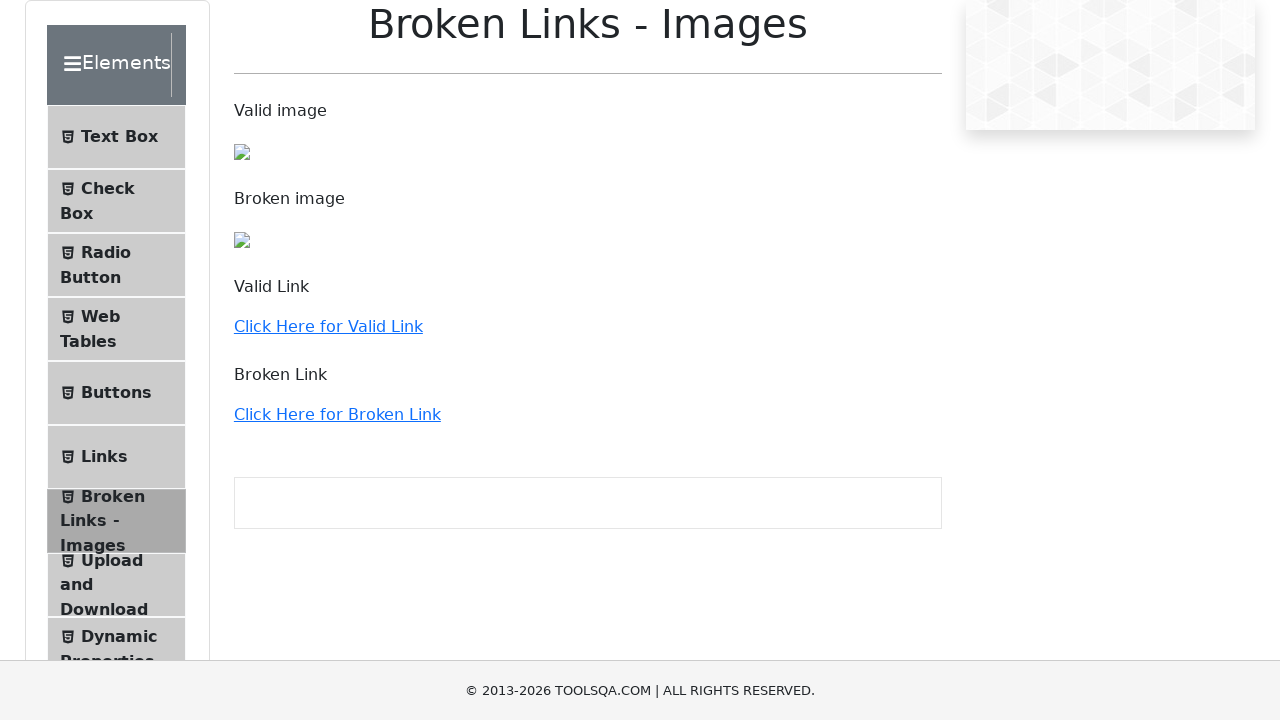

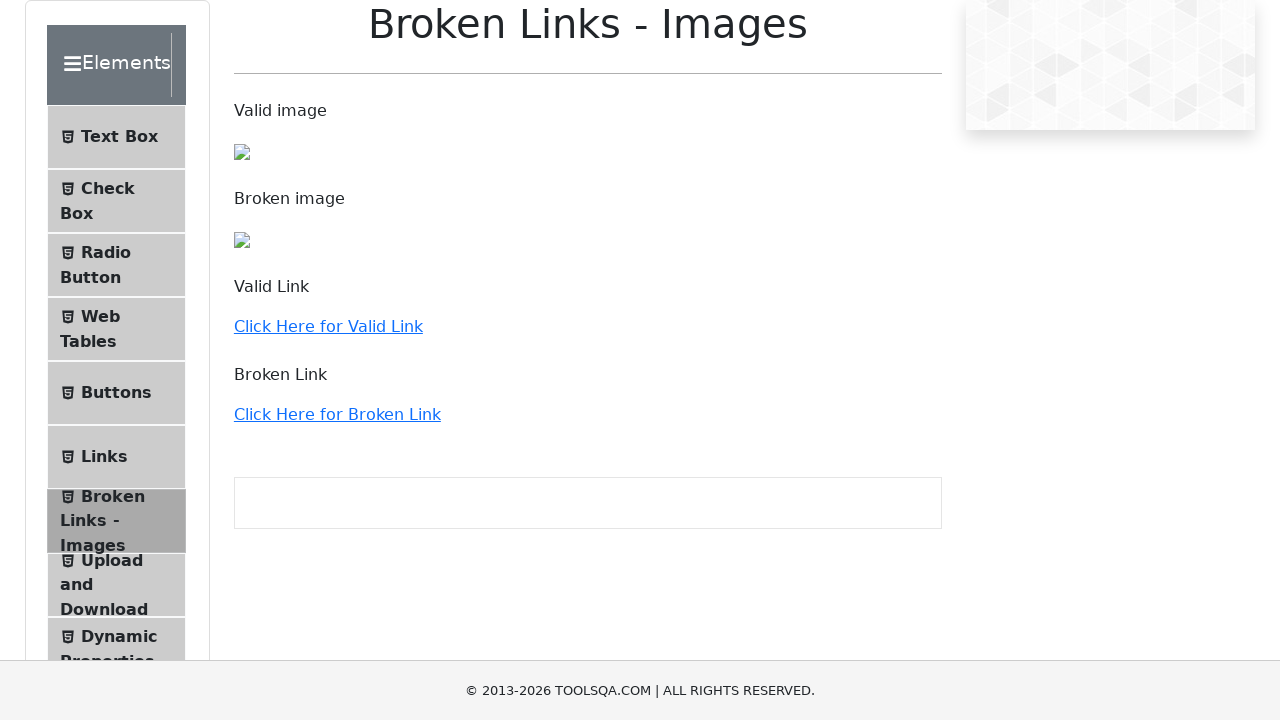